Tests a passenger count dropdown by clicking to open it, incrementing the adult passenger count 4 times, and then closing the dropdown

Starting URL: https://www.rahulshettyacademy.com/dropdownsPractise

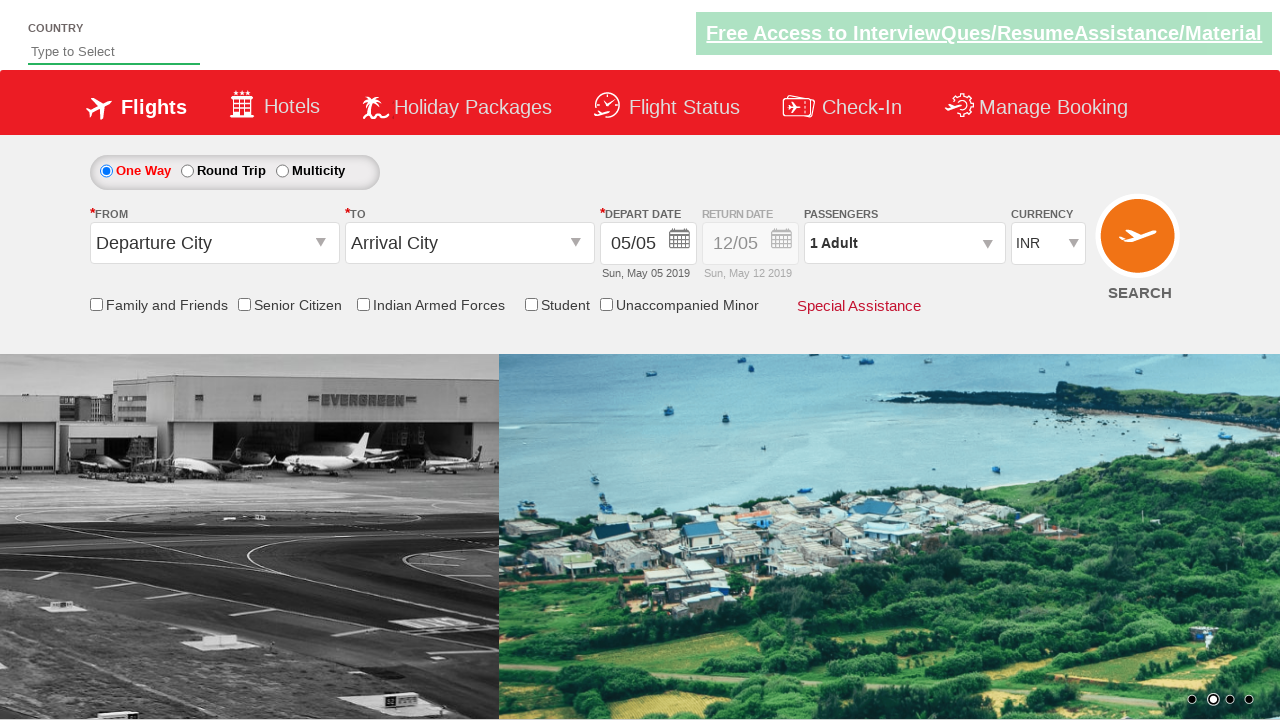

Clicked on passenger info dropdown to open it at (904, 243) on #divpaxinfo
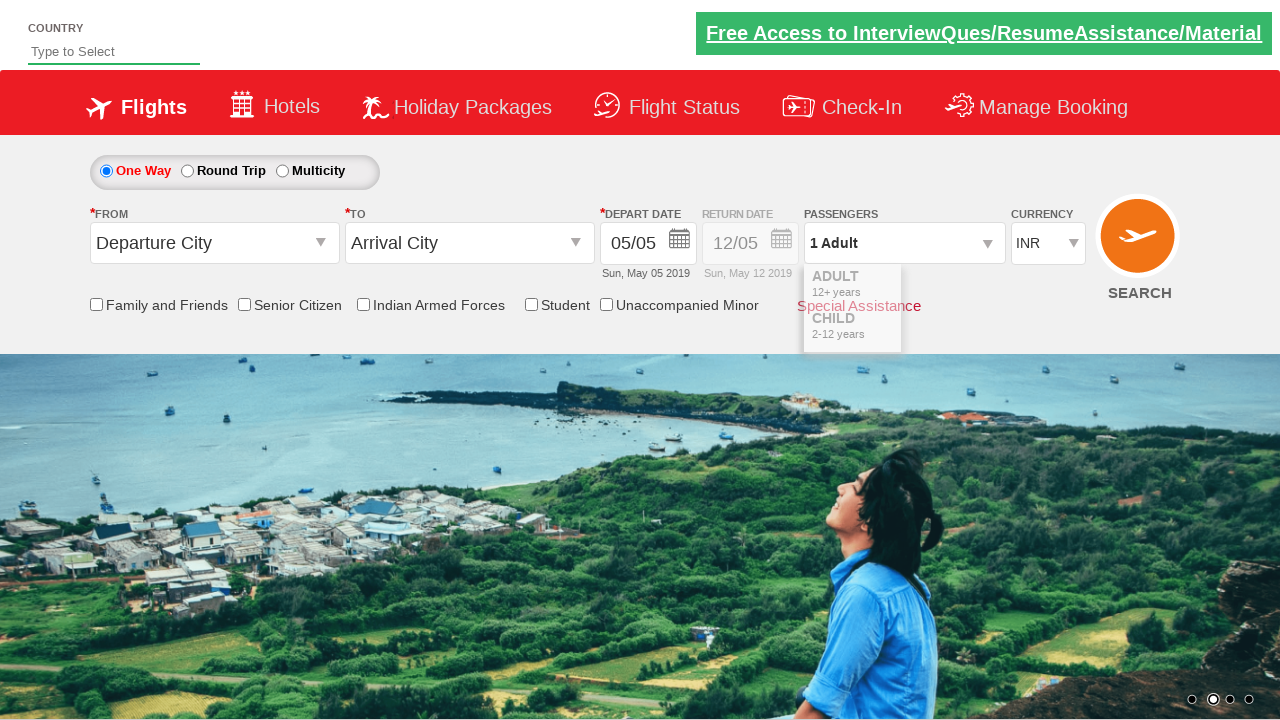

Waited for adult passenger increment button to be visible
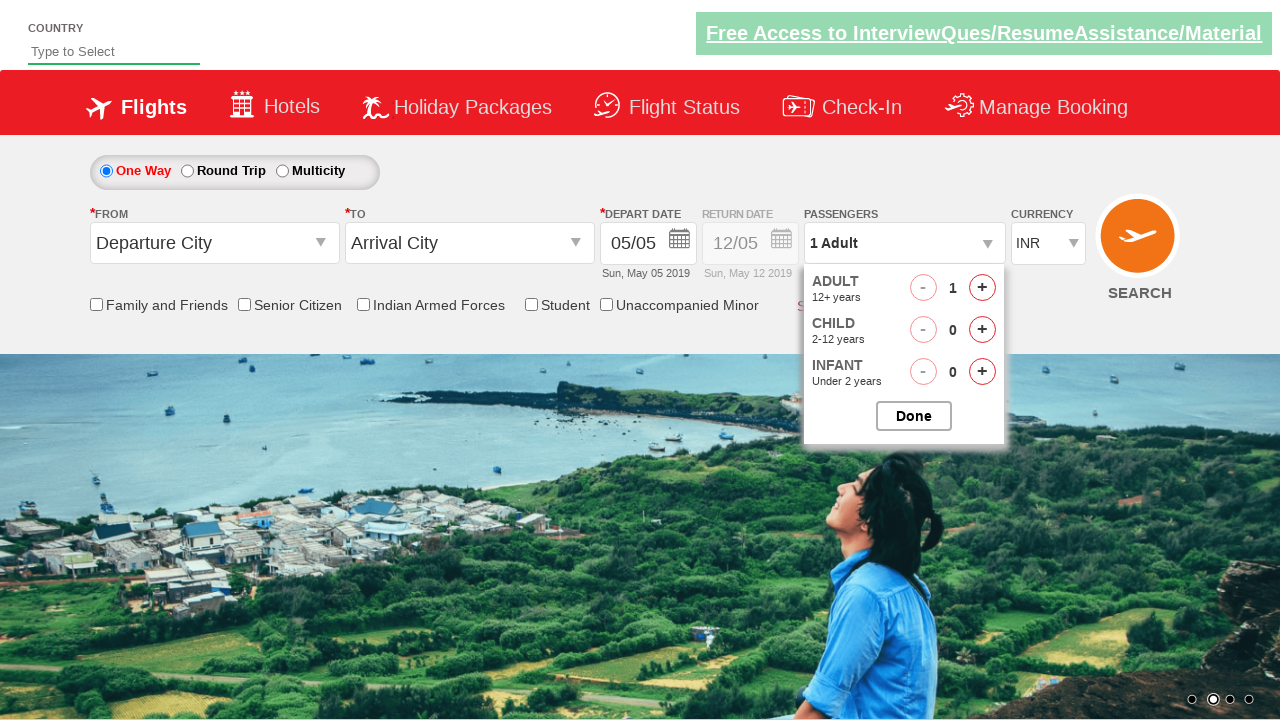

Incremented adult passenger count (increment 1 of 4) at (982, 288) on #hrefIncAdt
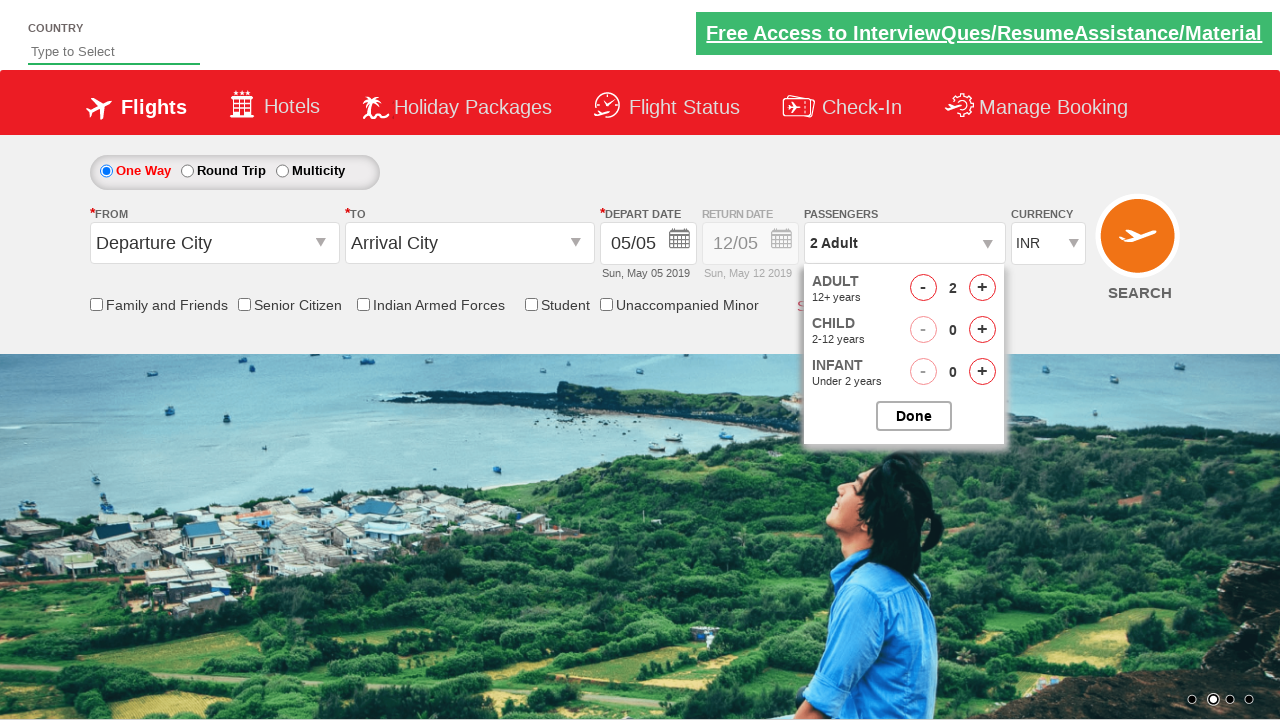

Incremented adult passenger count (increment 2 of 4) at (982, 288) on #hrefIncAdt
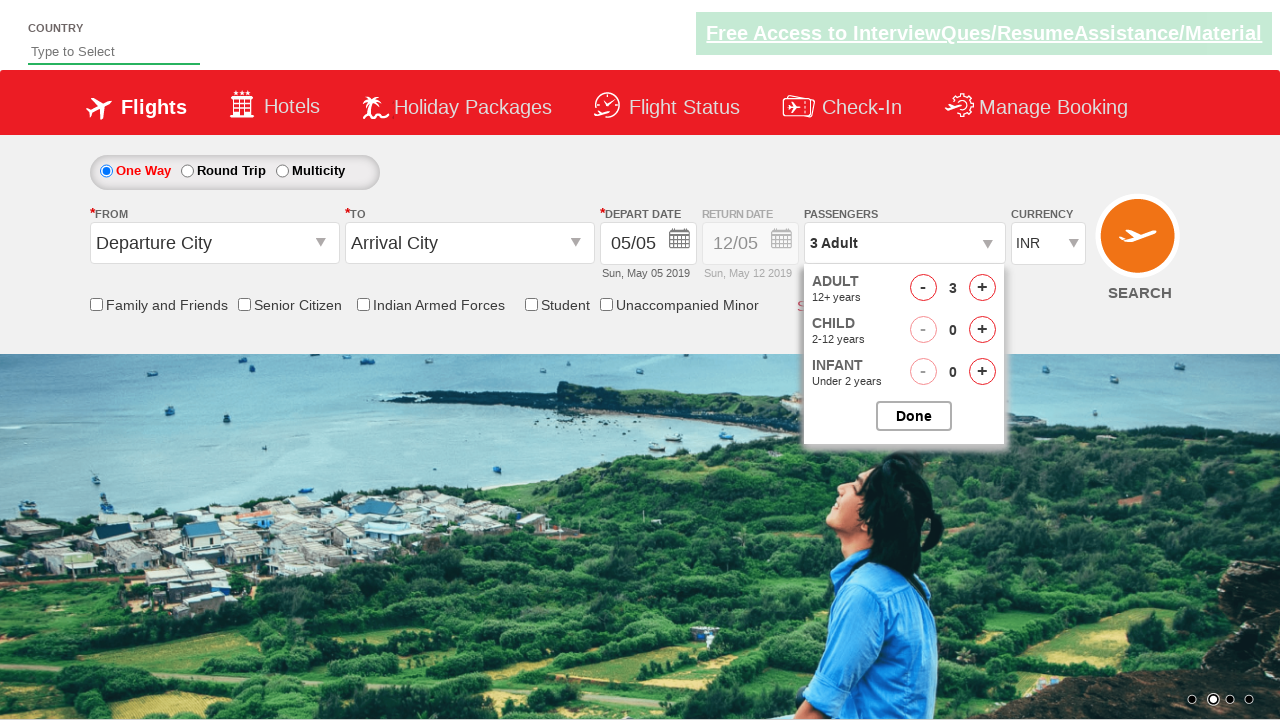

Incremented adult passenger count (increment 3 of 4) at (982, 288) on #hrefIncAdt
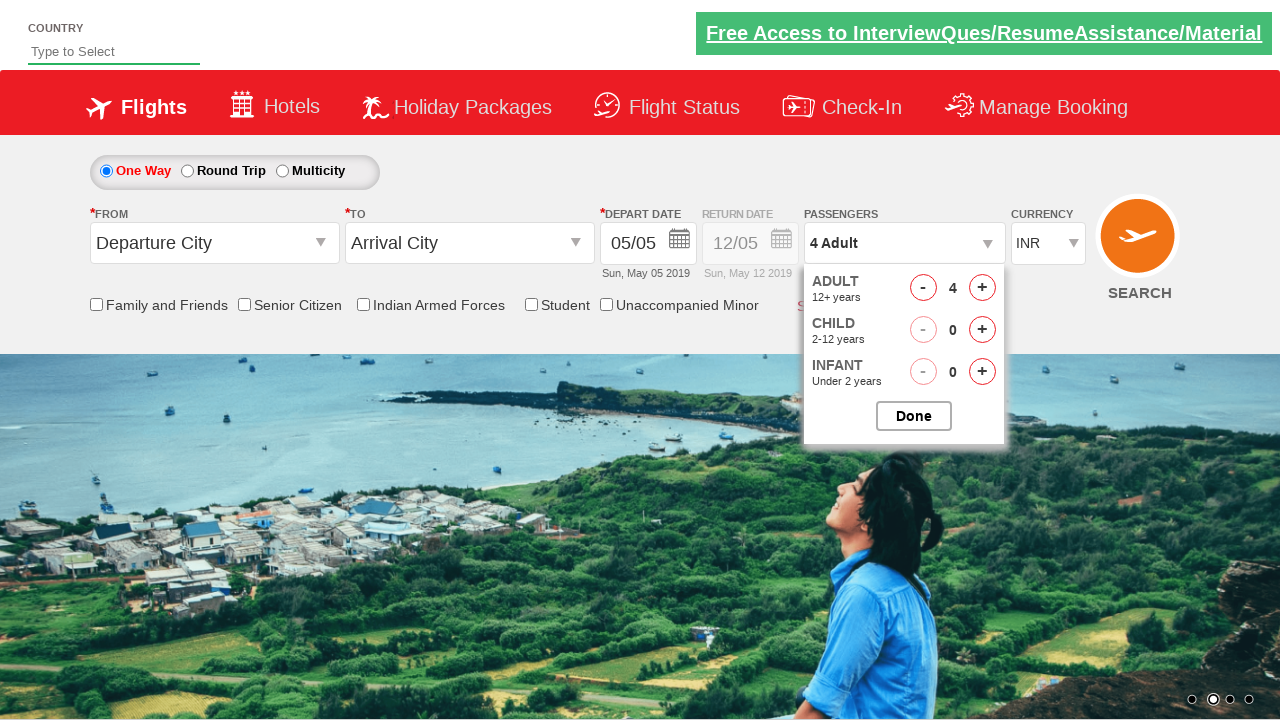

Incremented adult passenger count (increment 4 of 4) at (982, 288) on #hrefIncAdt
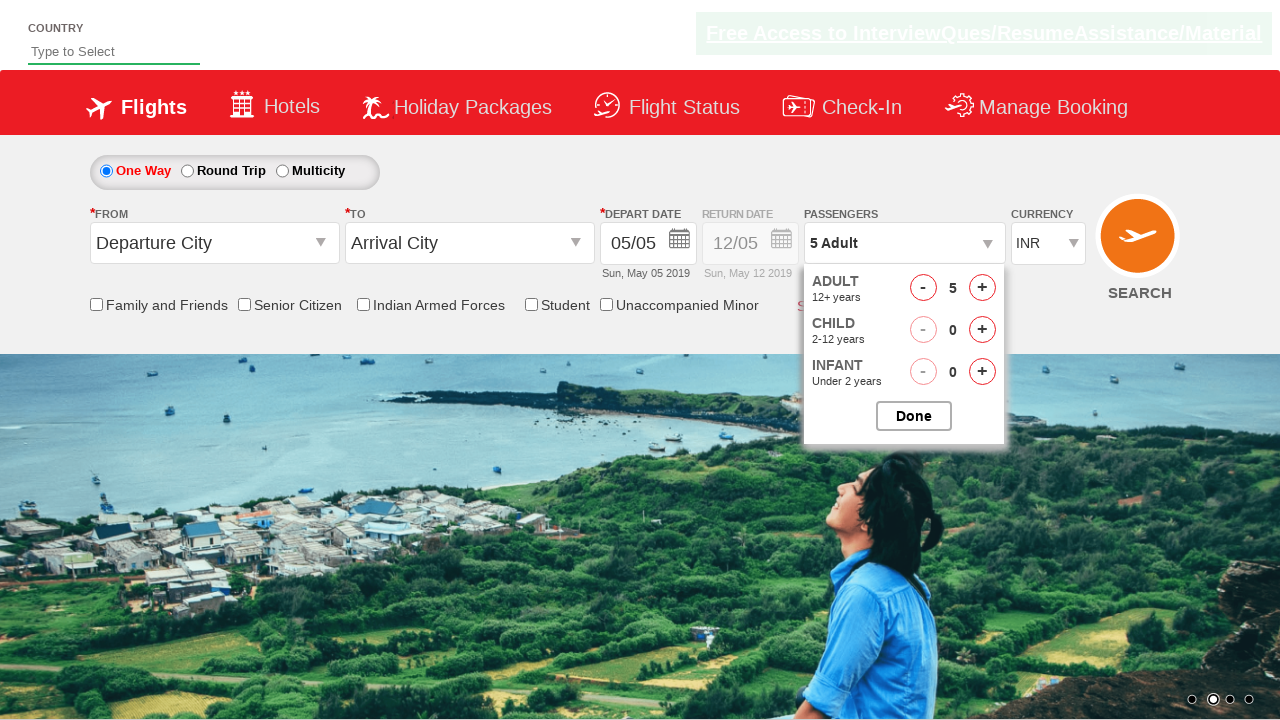

Closed the passenger options dropdown at (914, 416) on #btnclosepaxoption
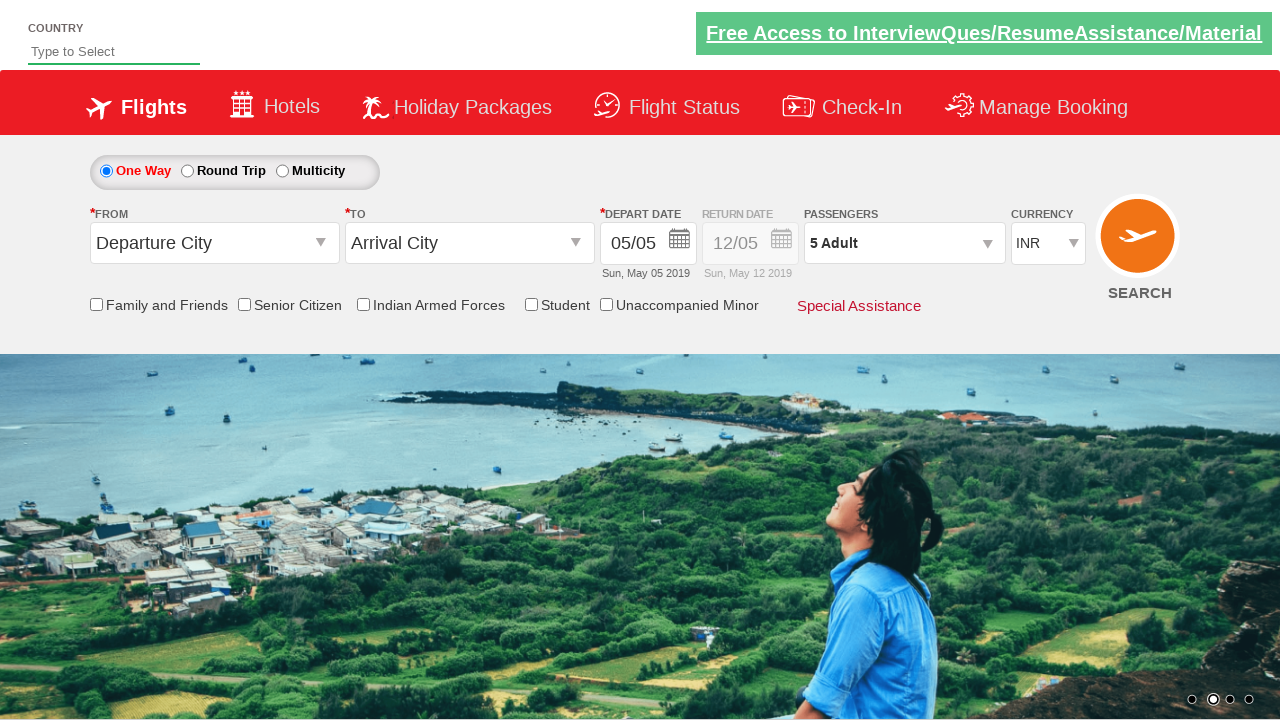

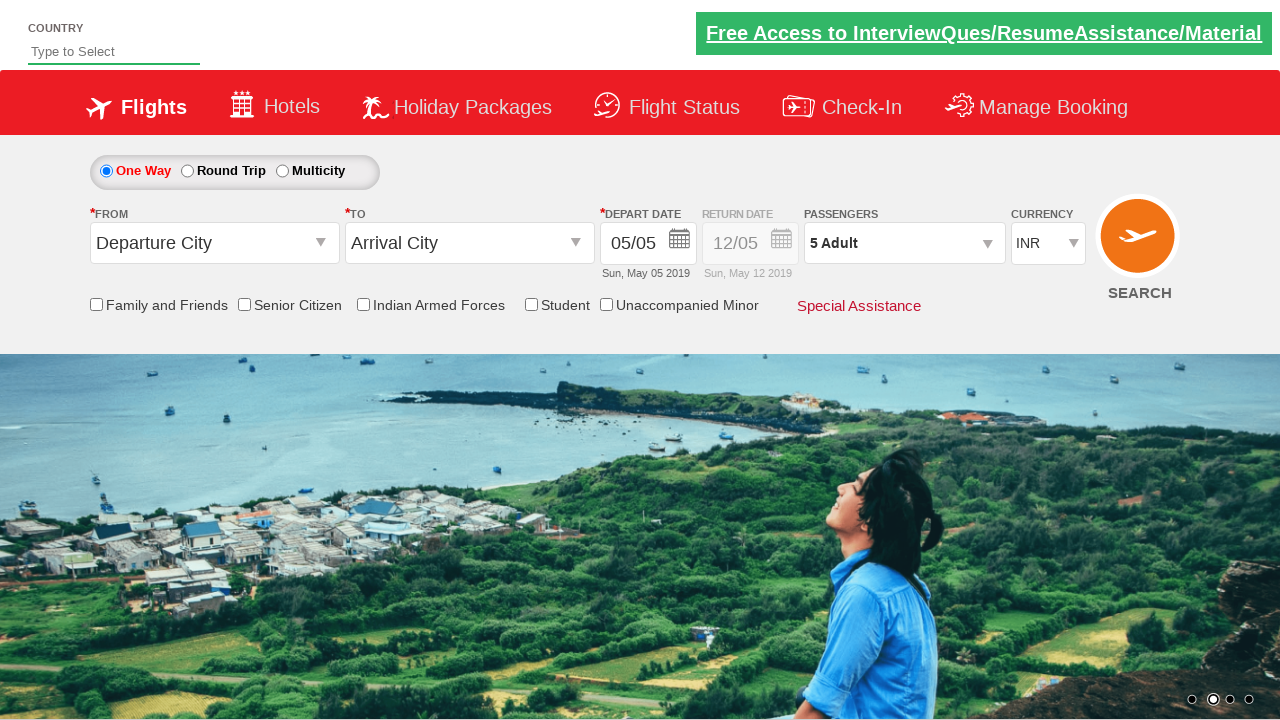